Tests drag and drop functionality by dragging a football element to two different drop zones and verifying the drops were successful

Starting URL: https://v1.training-support.net/selenium/drag-drop

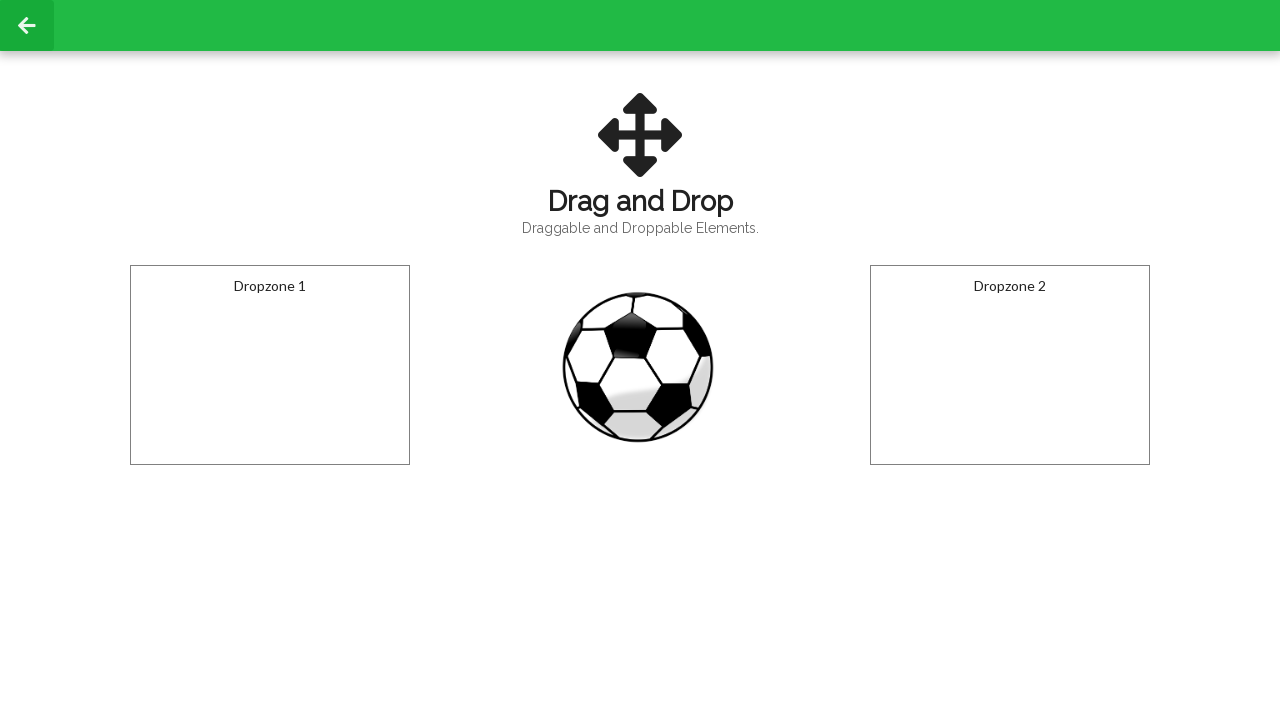

Located the football element
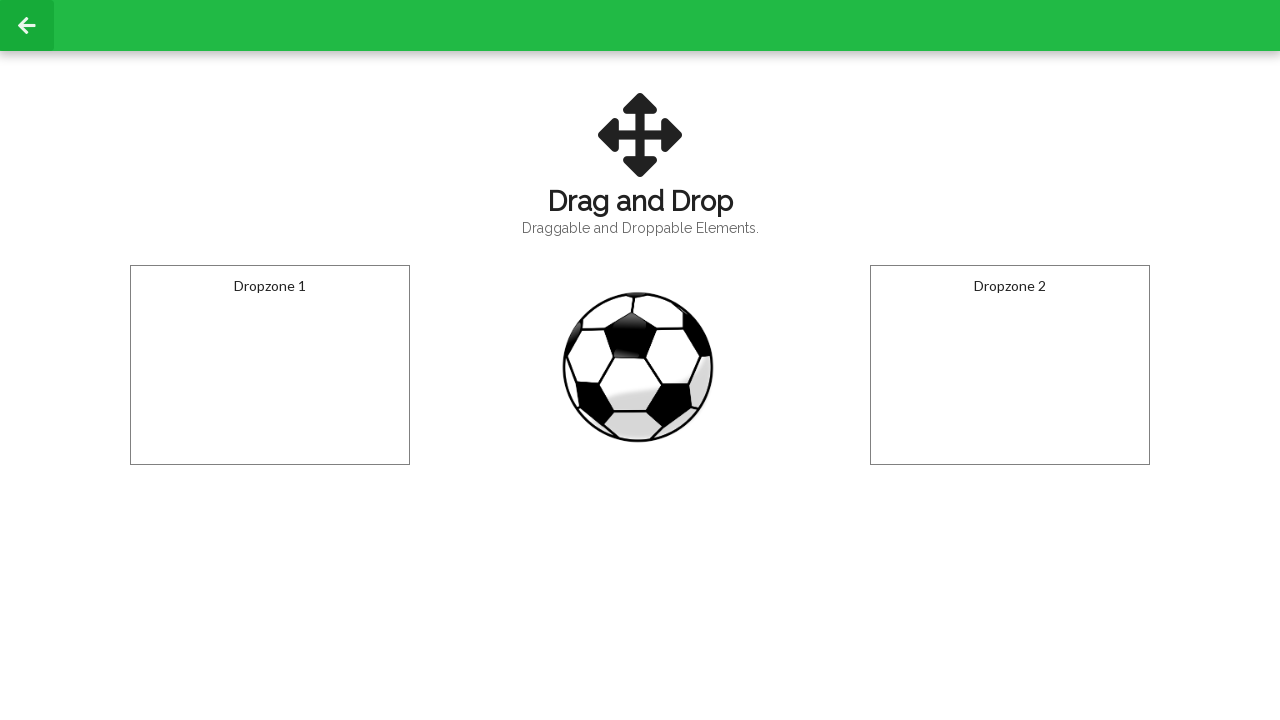

Located the first dropzone element
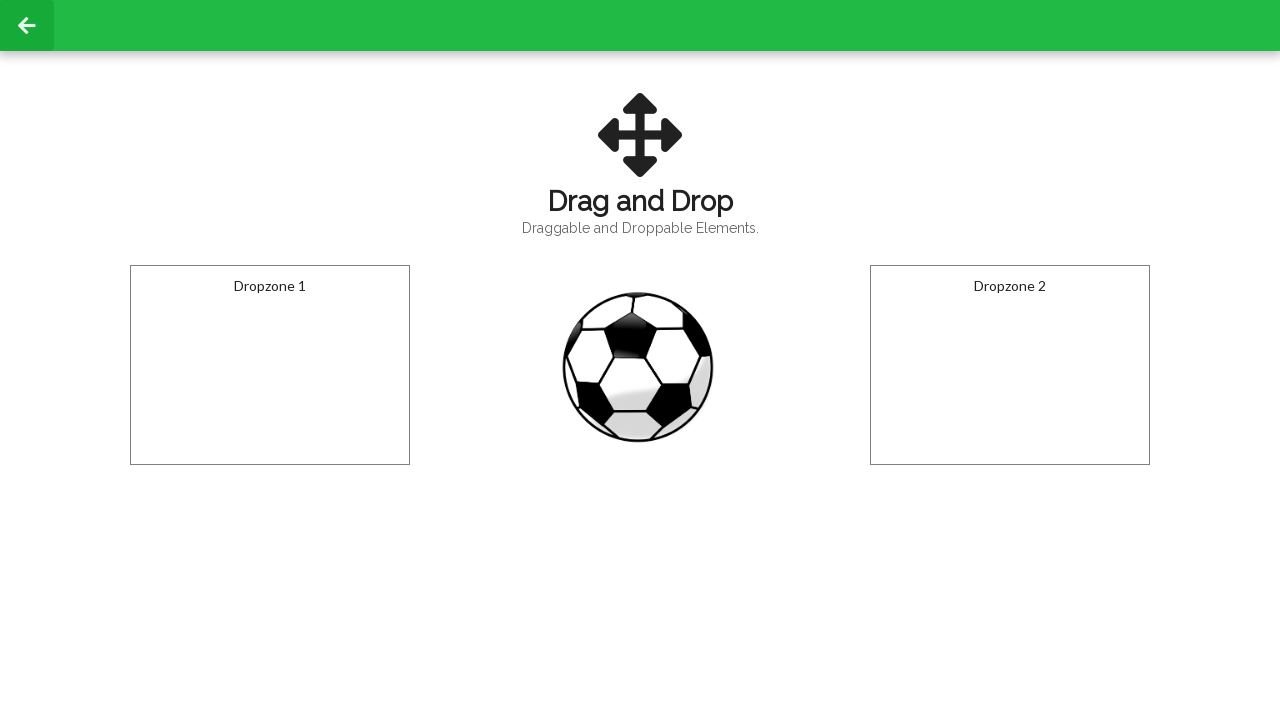

Located the second dropzone element
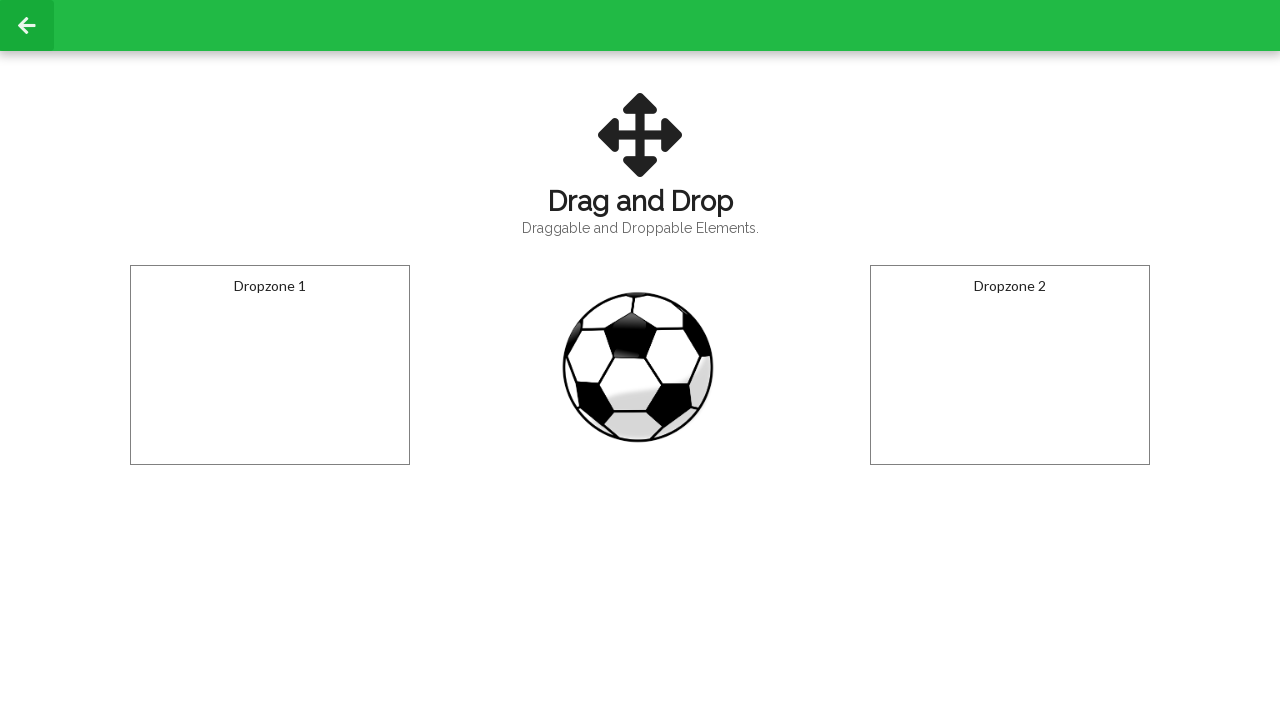

Dragged football to the first dropzone at (270, 365)
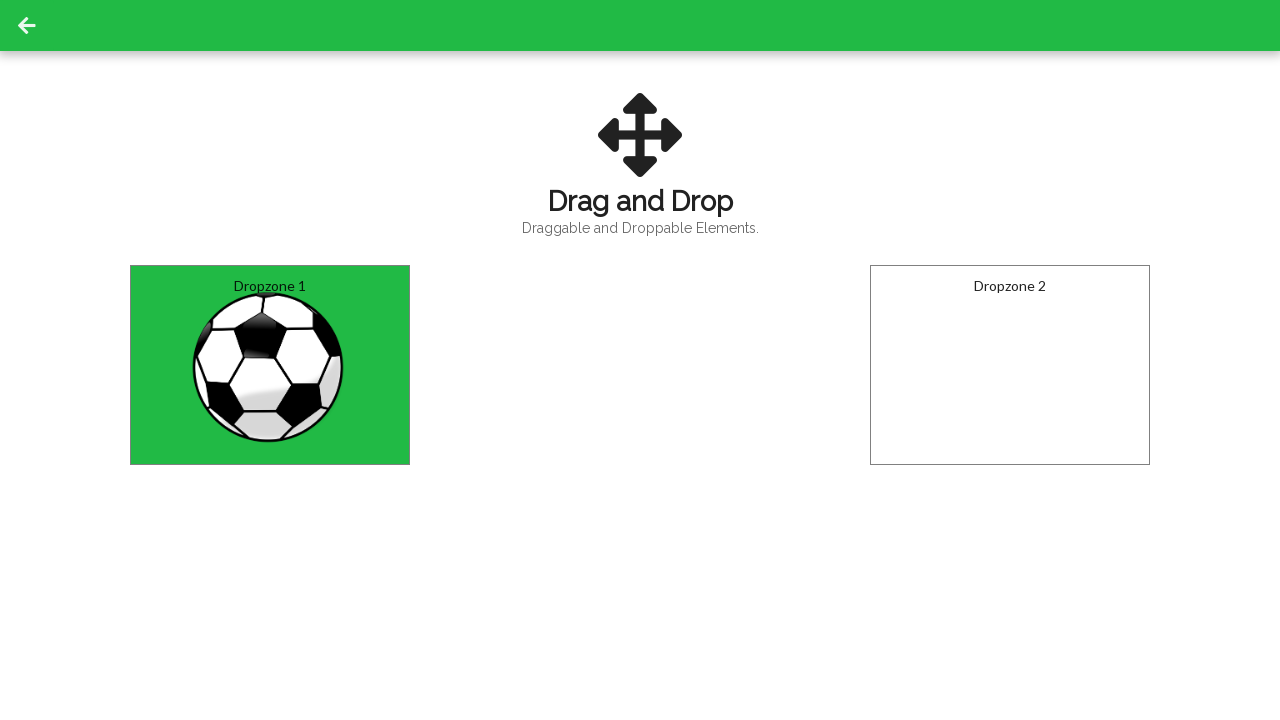

Confirmed football was successfully dropped in first dropzone
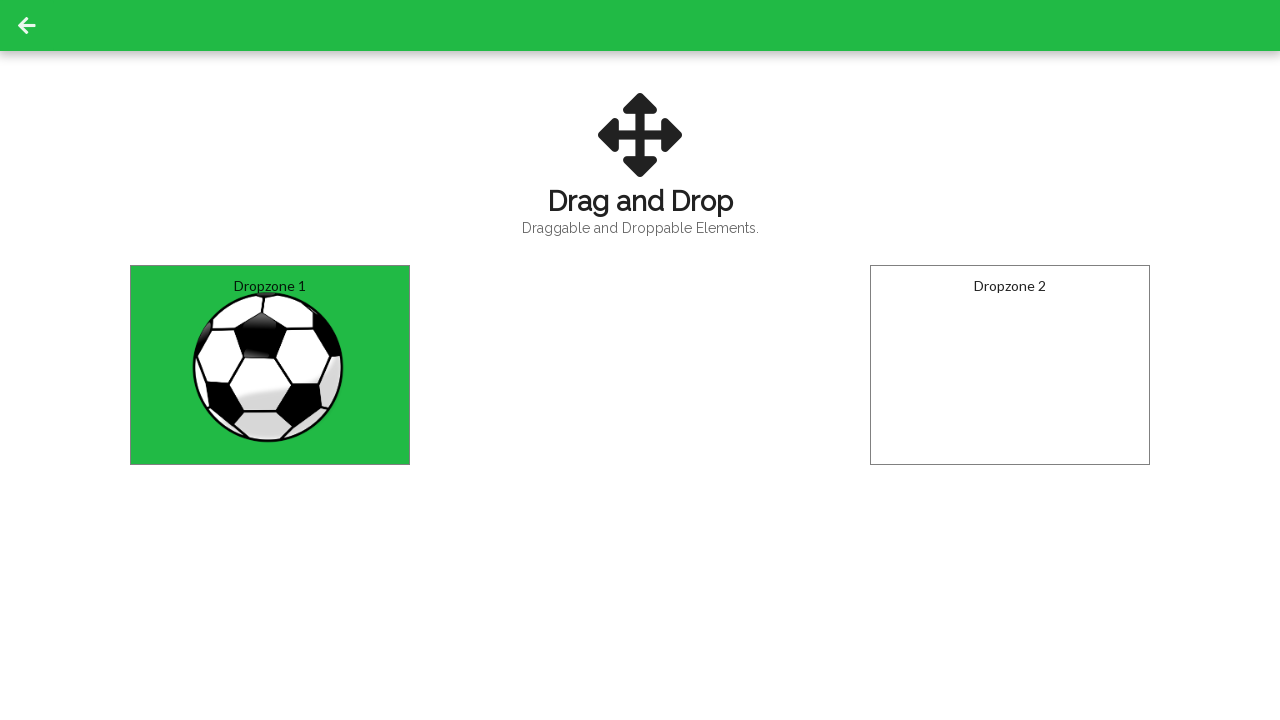

Dragged football to the second dropzone at (1010, 365)
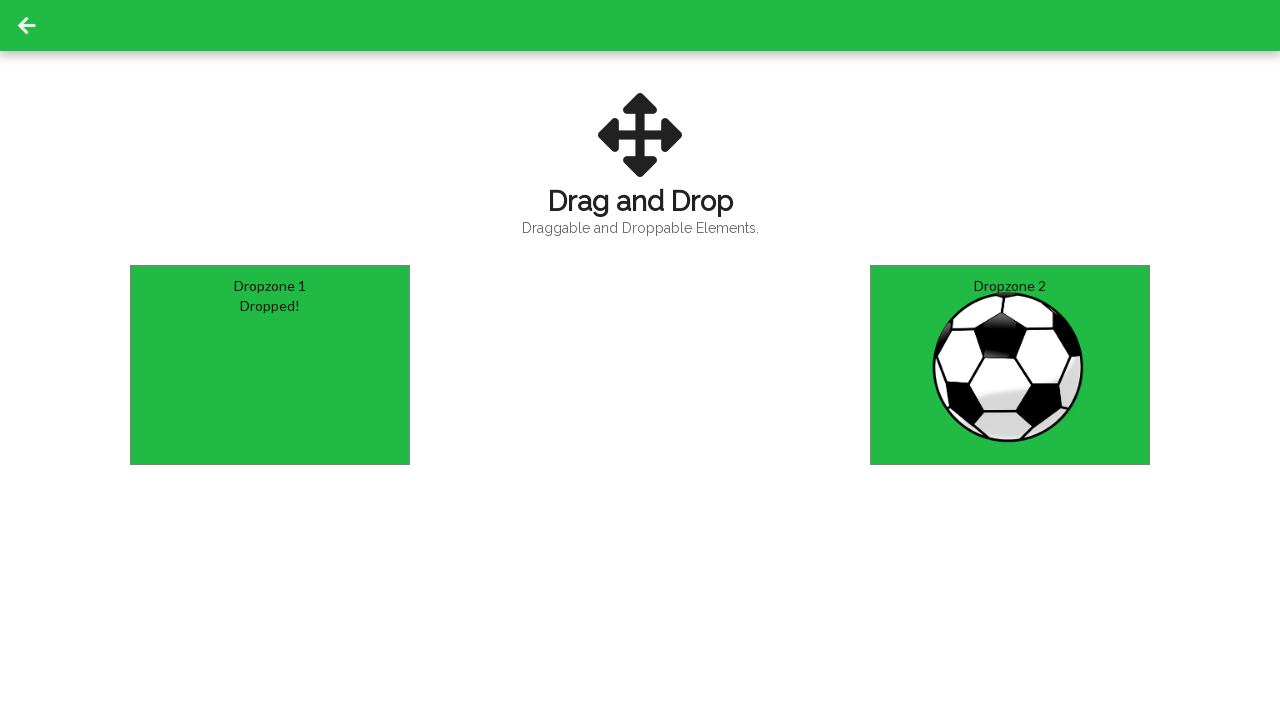

Confirmed football was successfully dropped in second dropzone
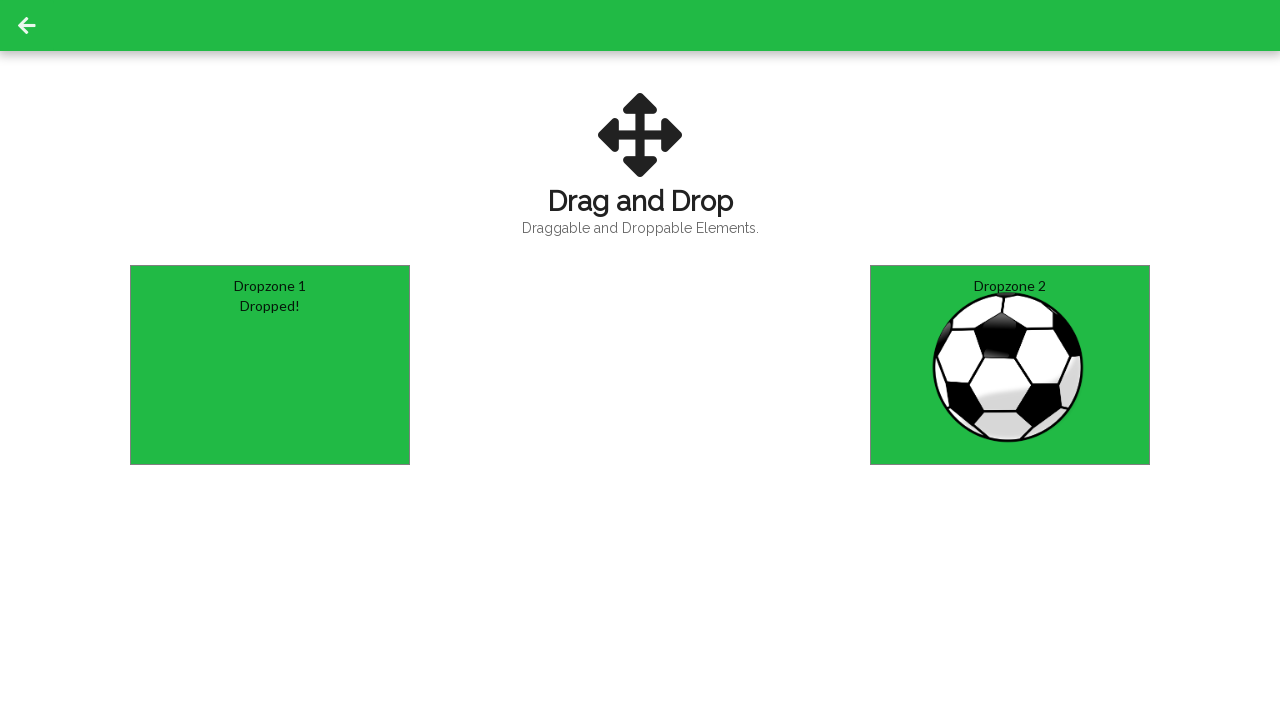

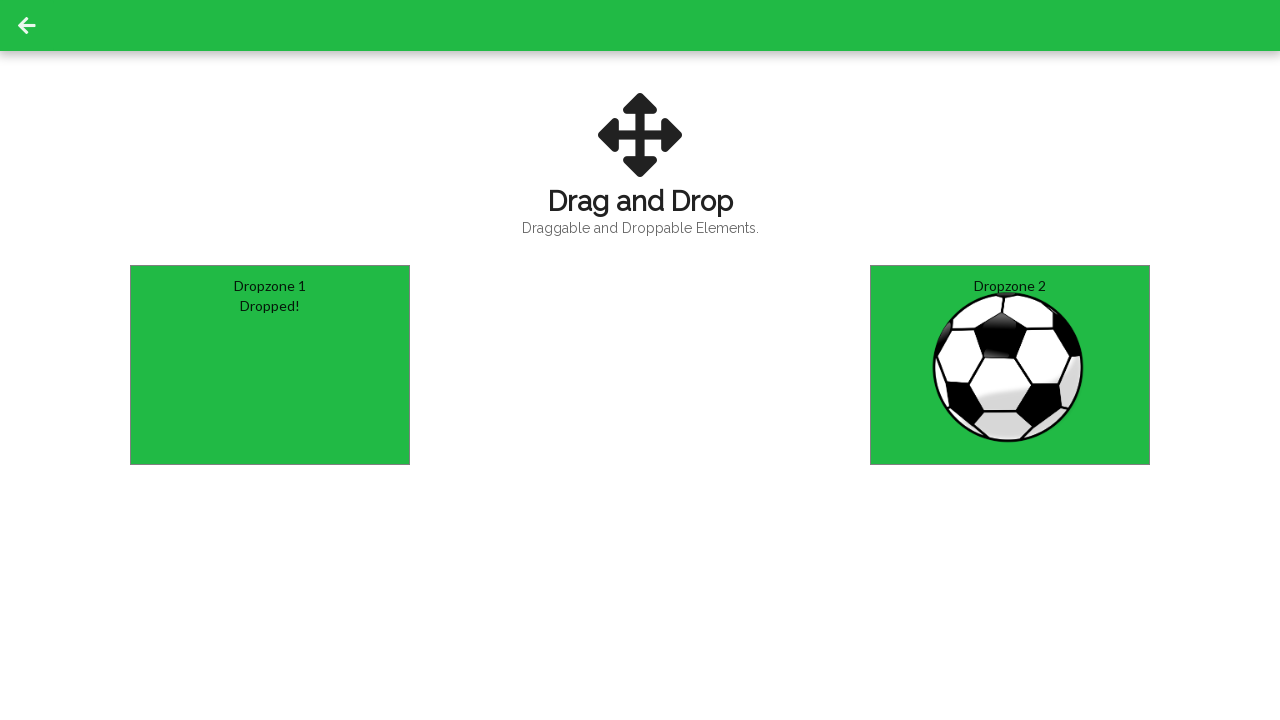